Navigates to a demo links page, maximizes the browser window, and retrieves the window handle to verify basic browser window management functionality.

Starting URL: https://skpatro.github.io/demo/links/

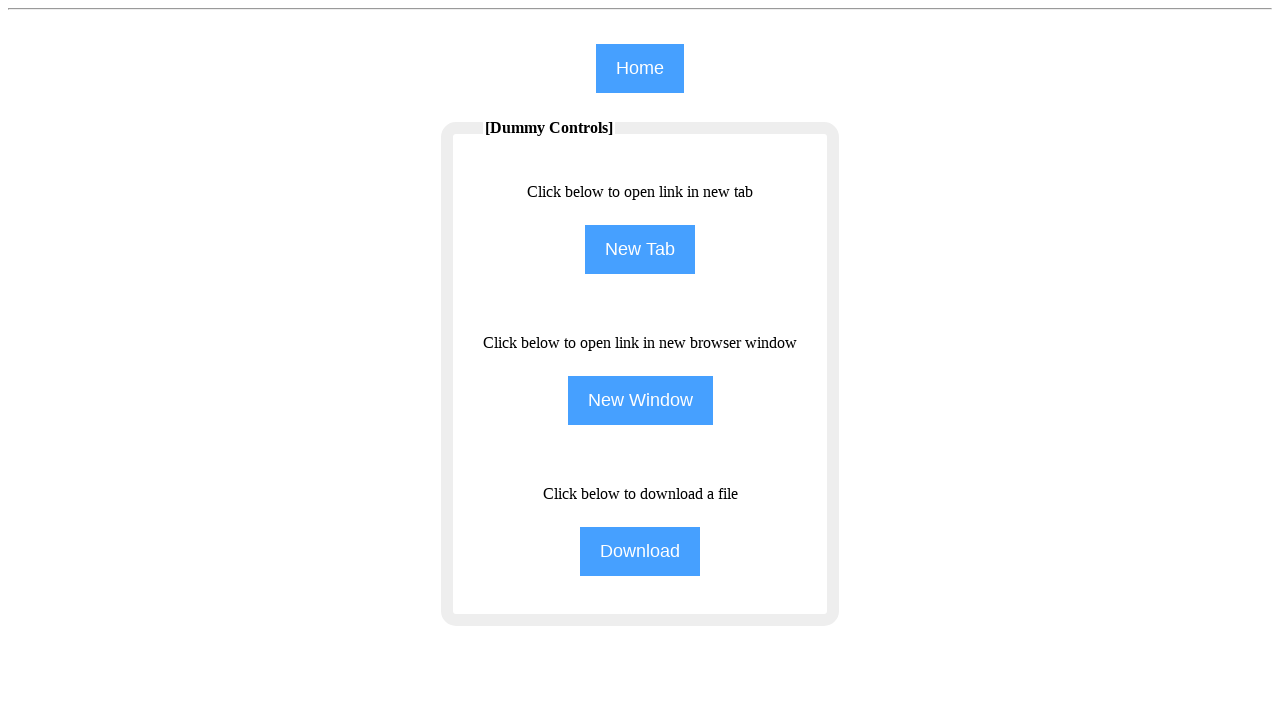

Navigated to demo links page
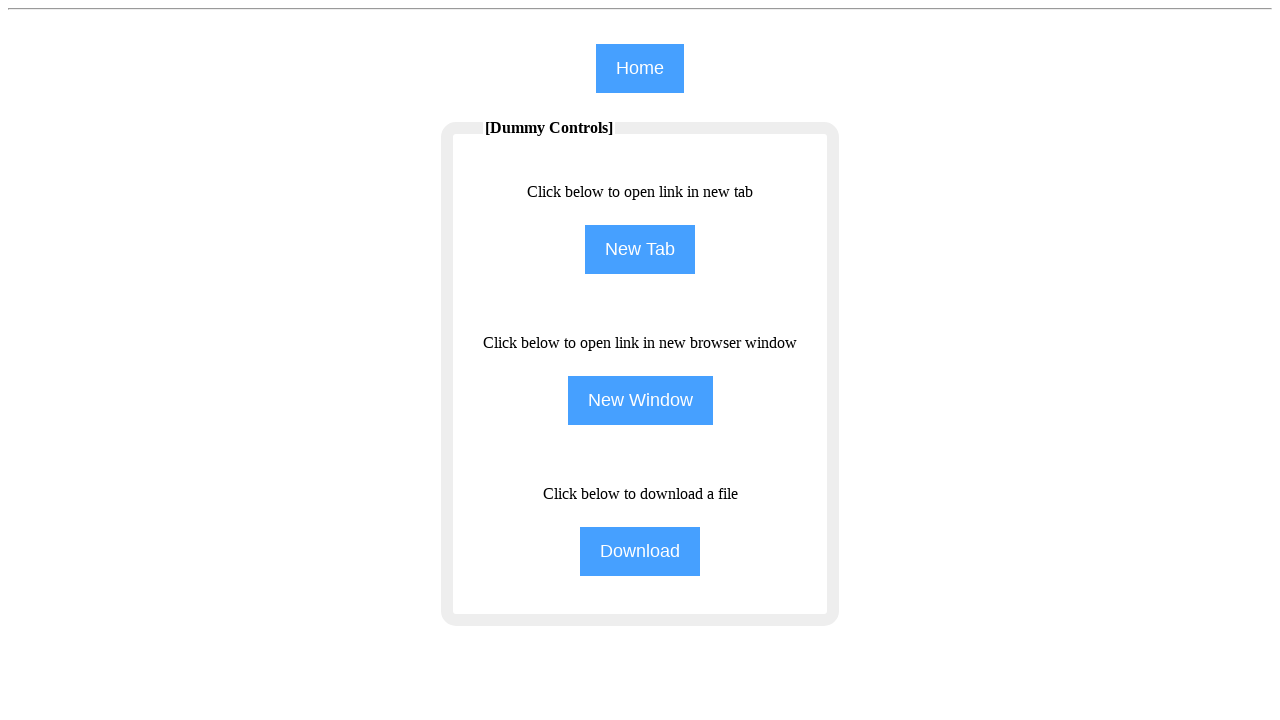

Maximized browser window to 1920x1080
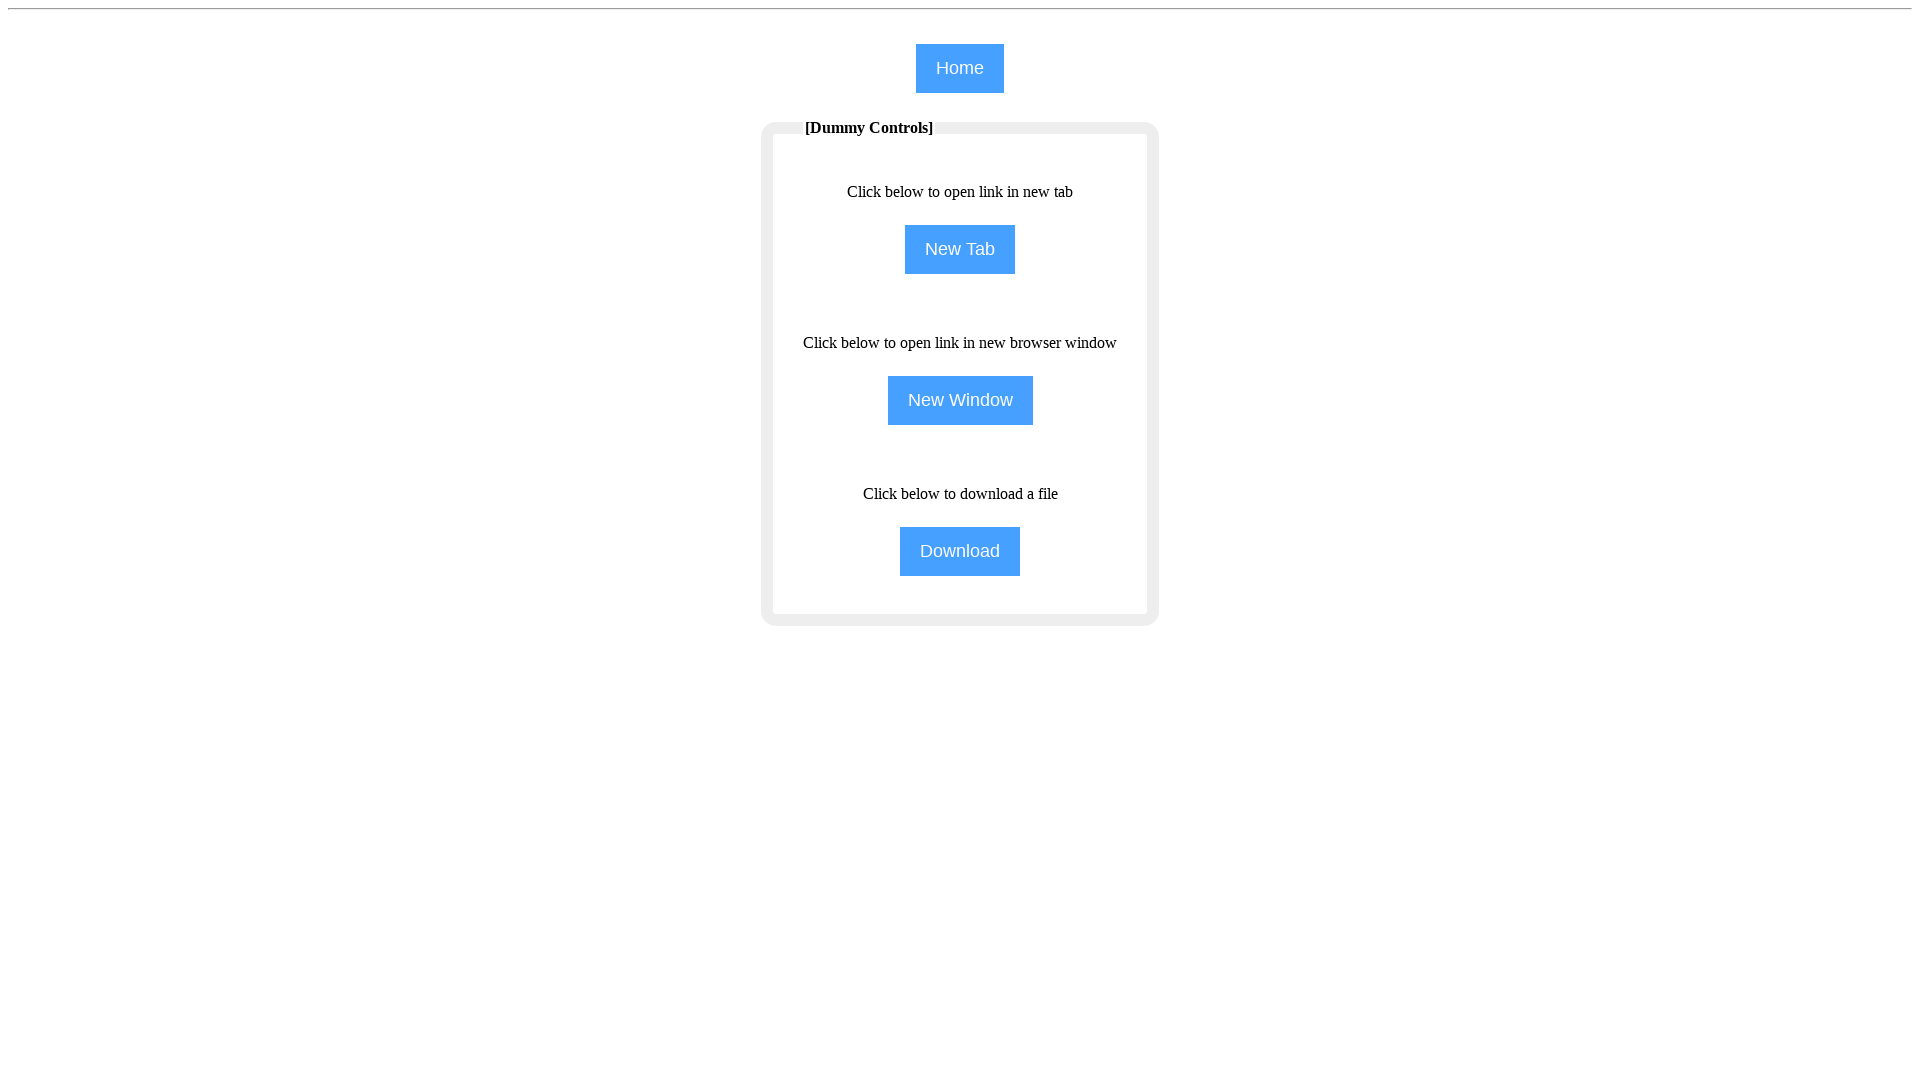

Page DOM content loaded
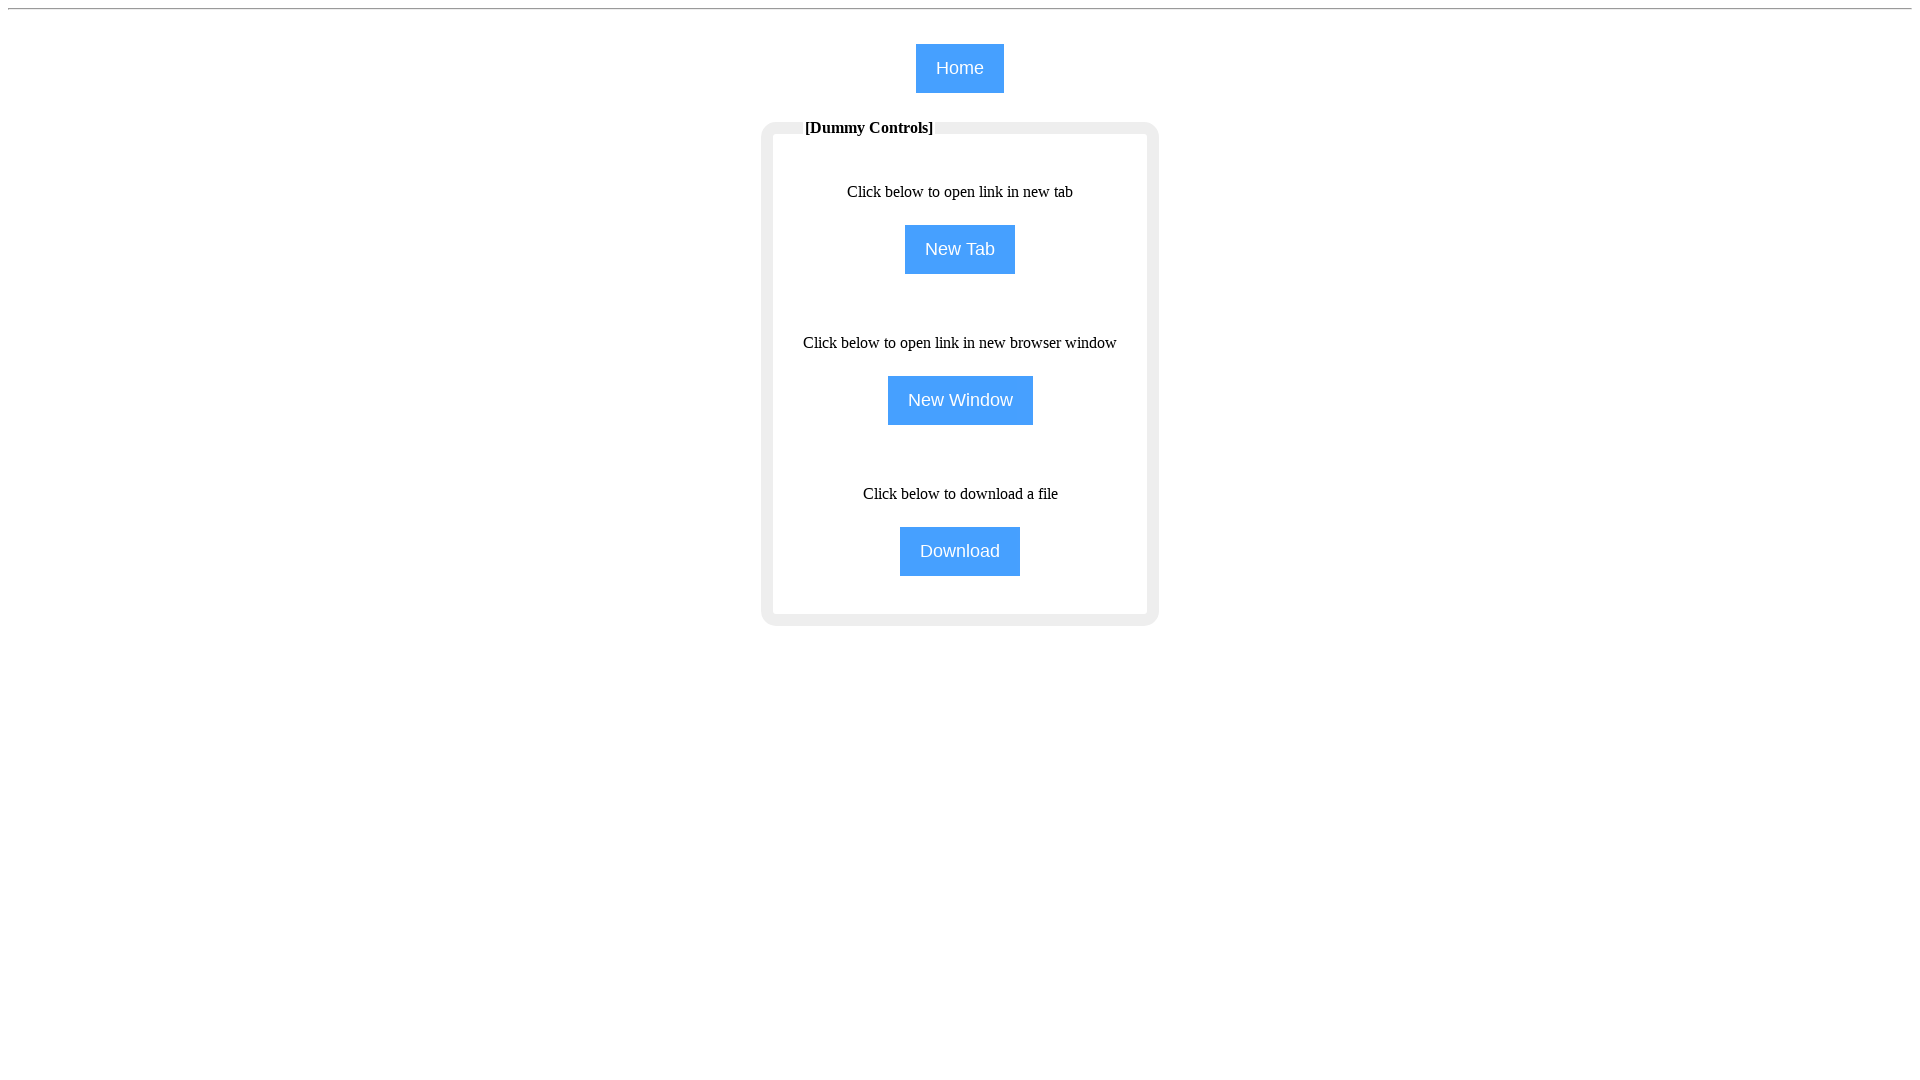

Waited 2 seconds for page to fully load
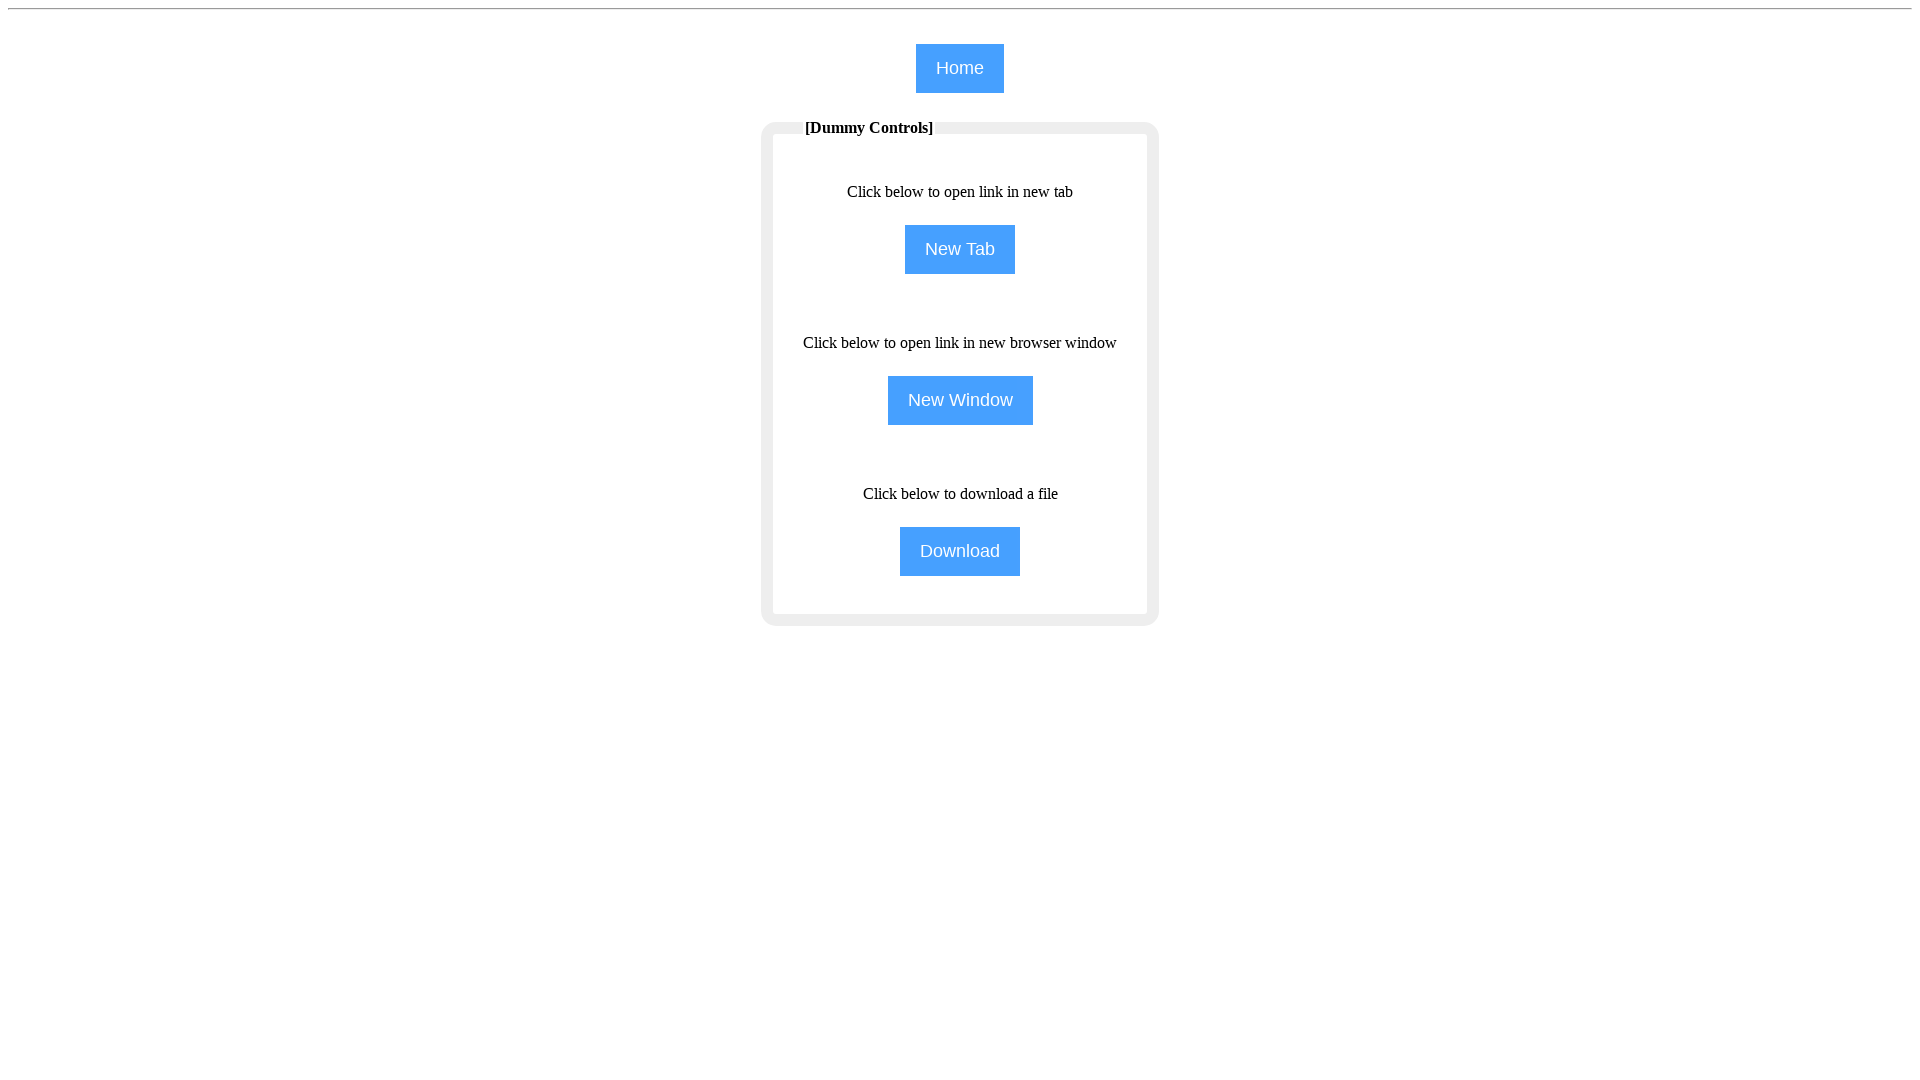

Verified page loaded by confirming body element exists
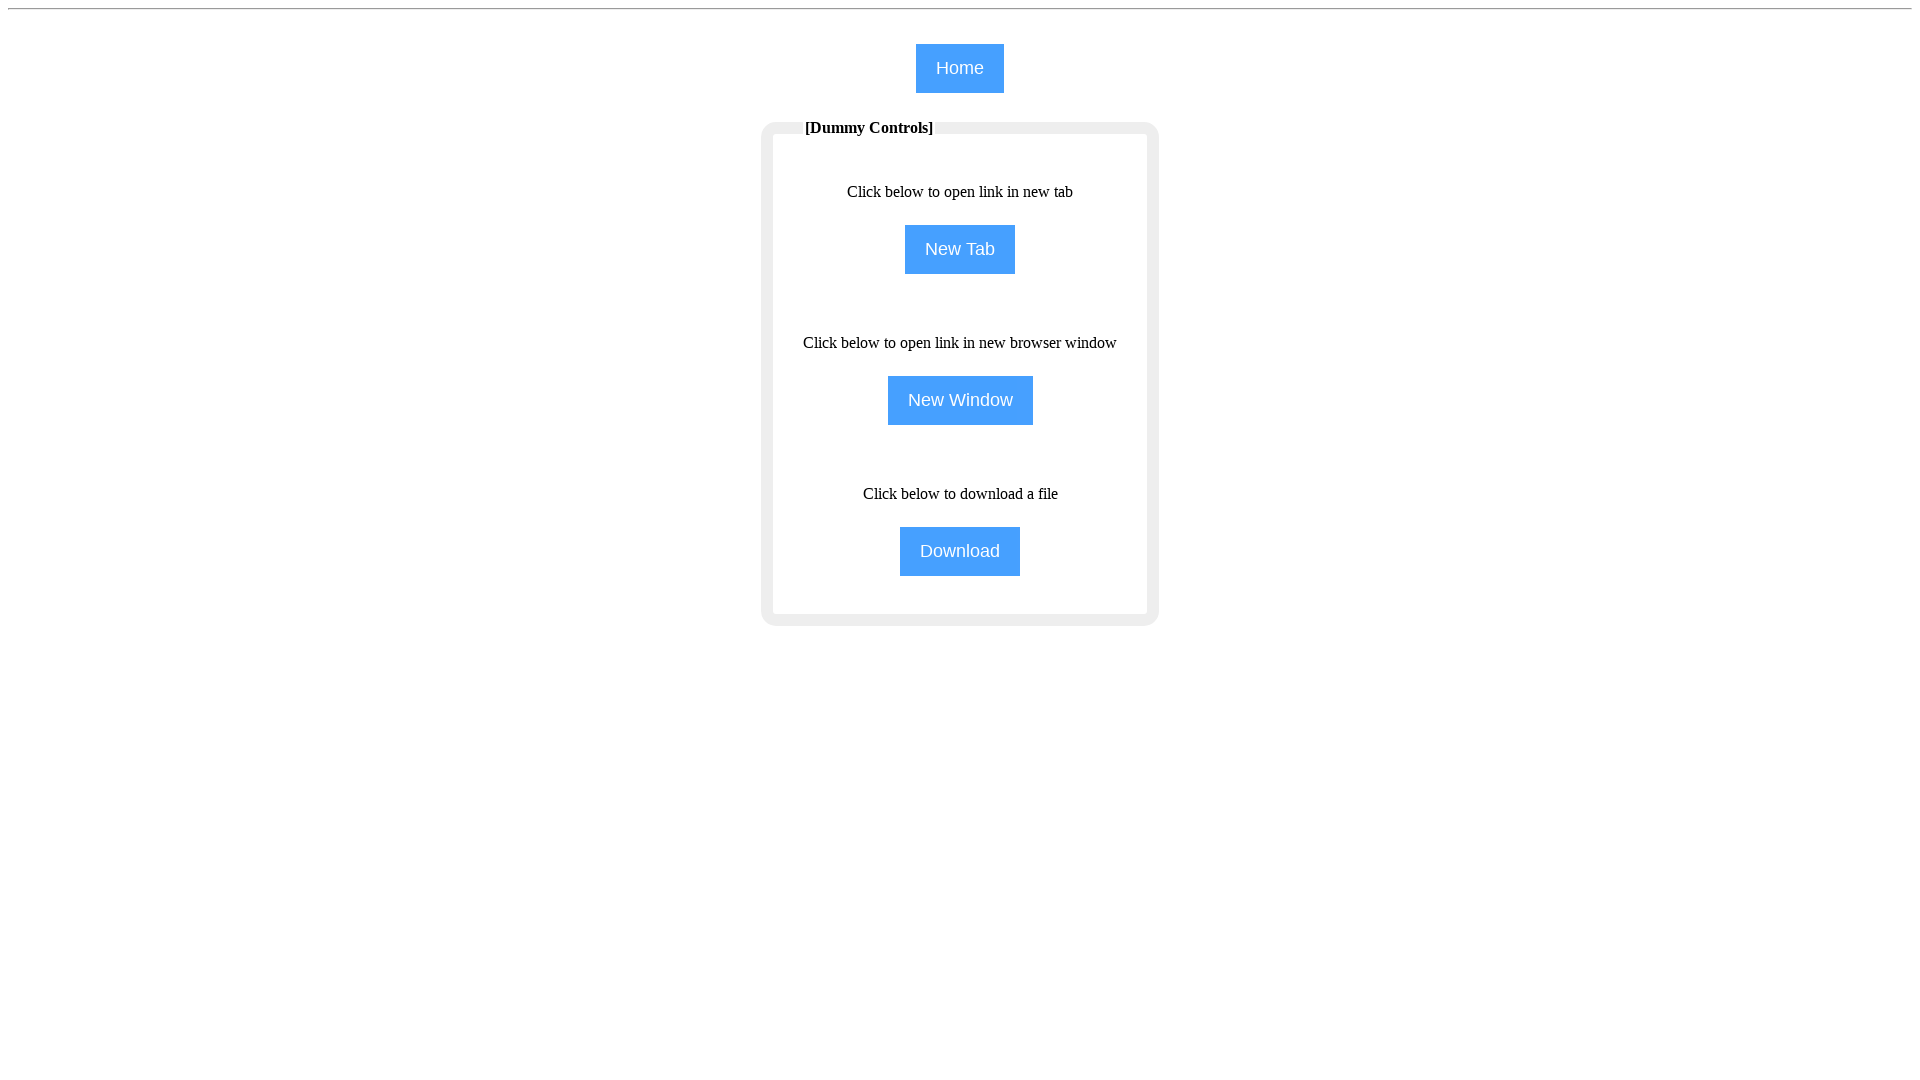

Retrieved window handle for browser window management verification
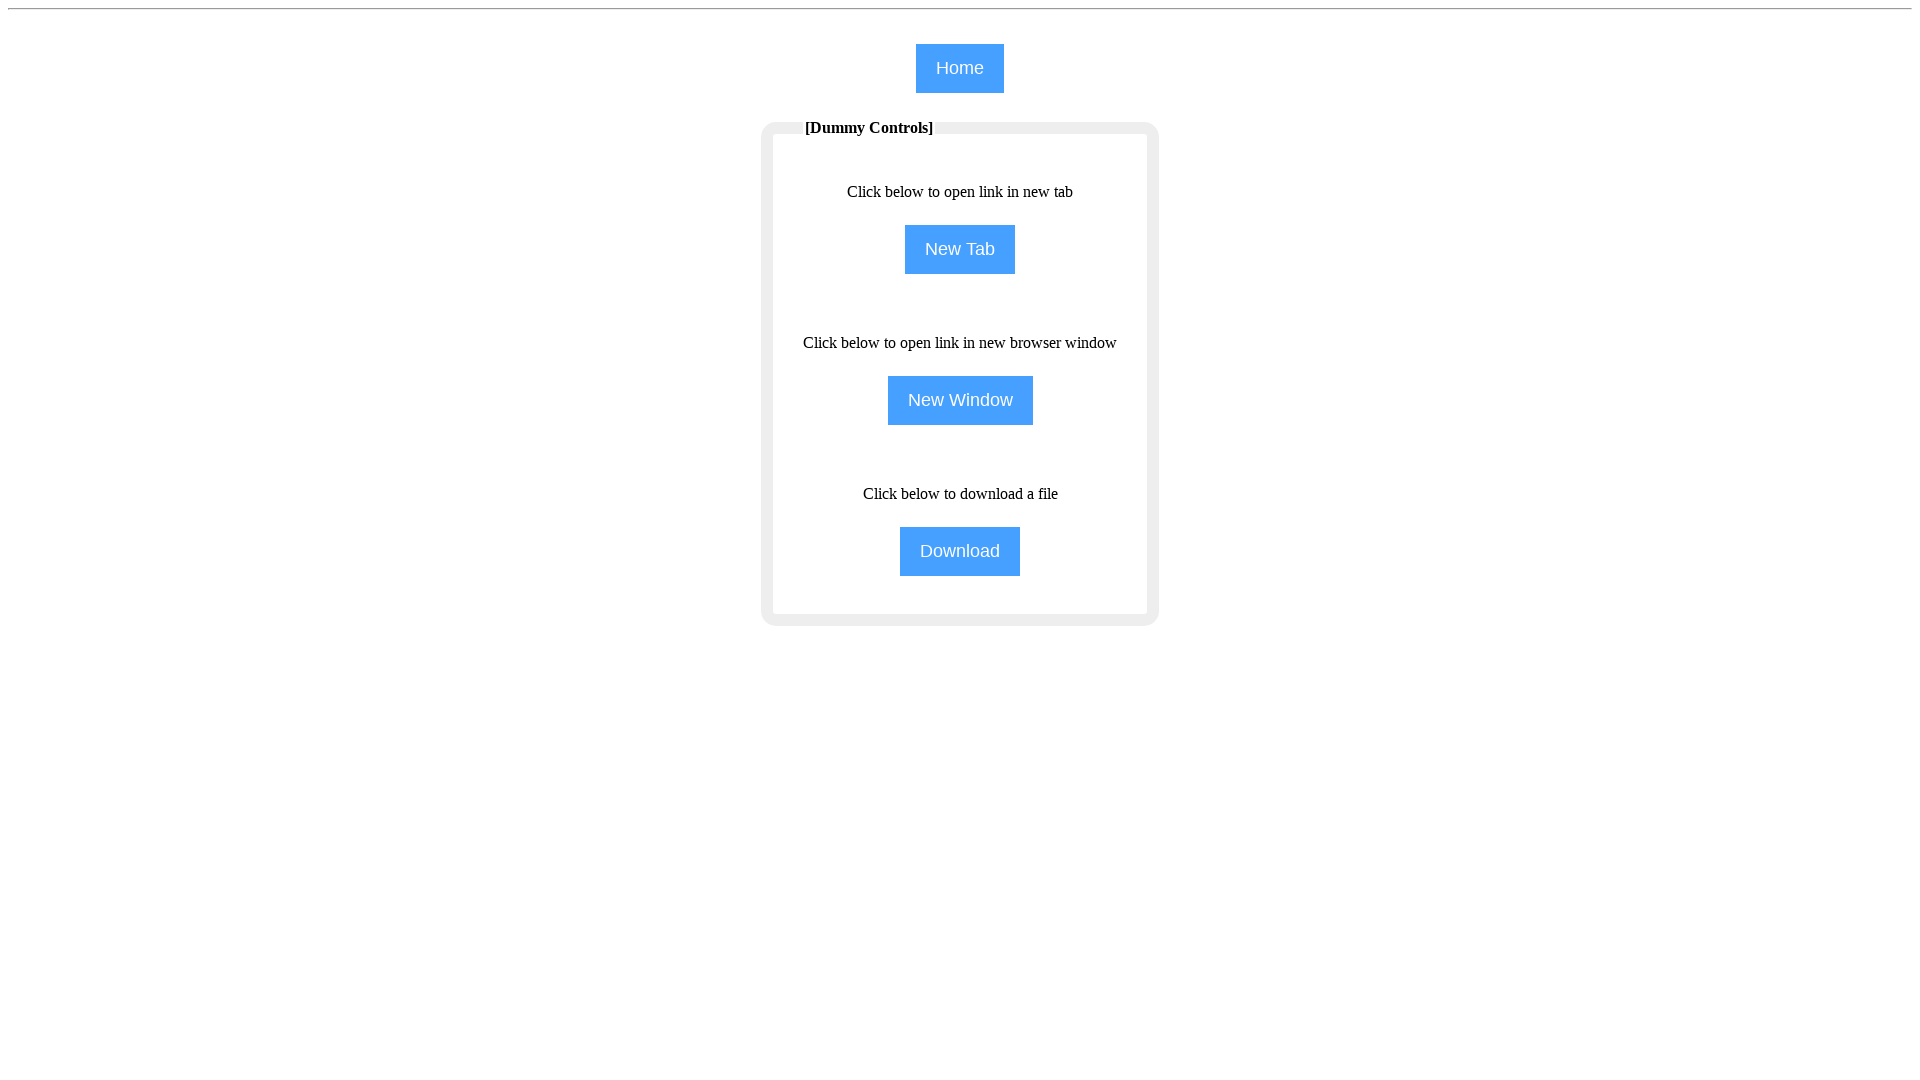

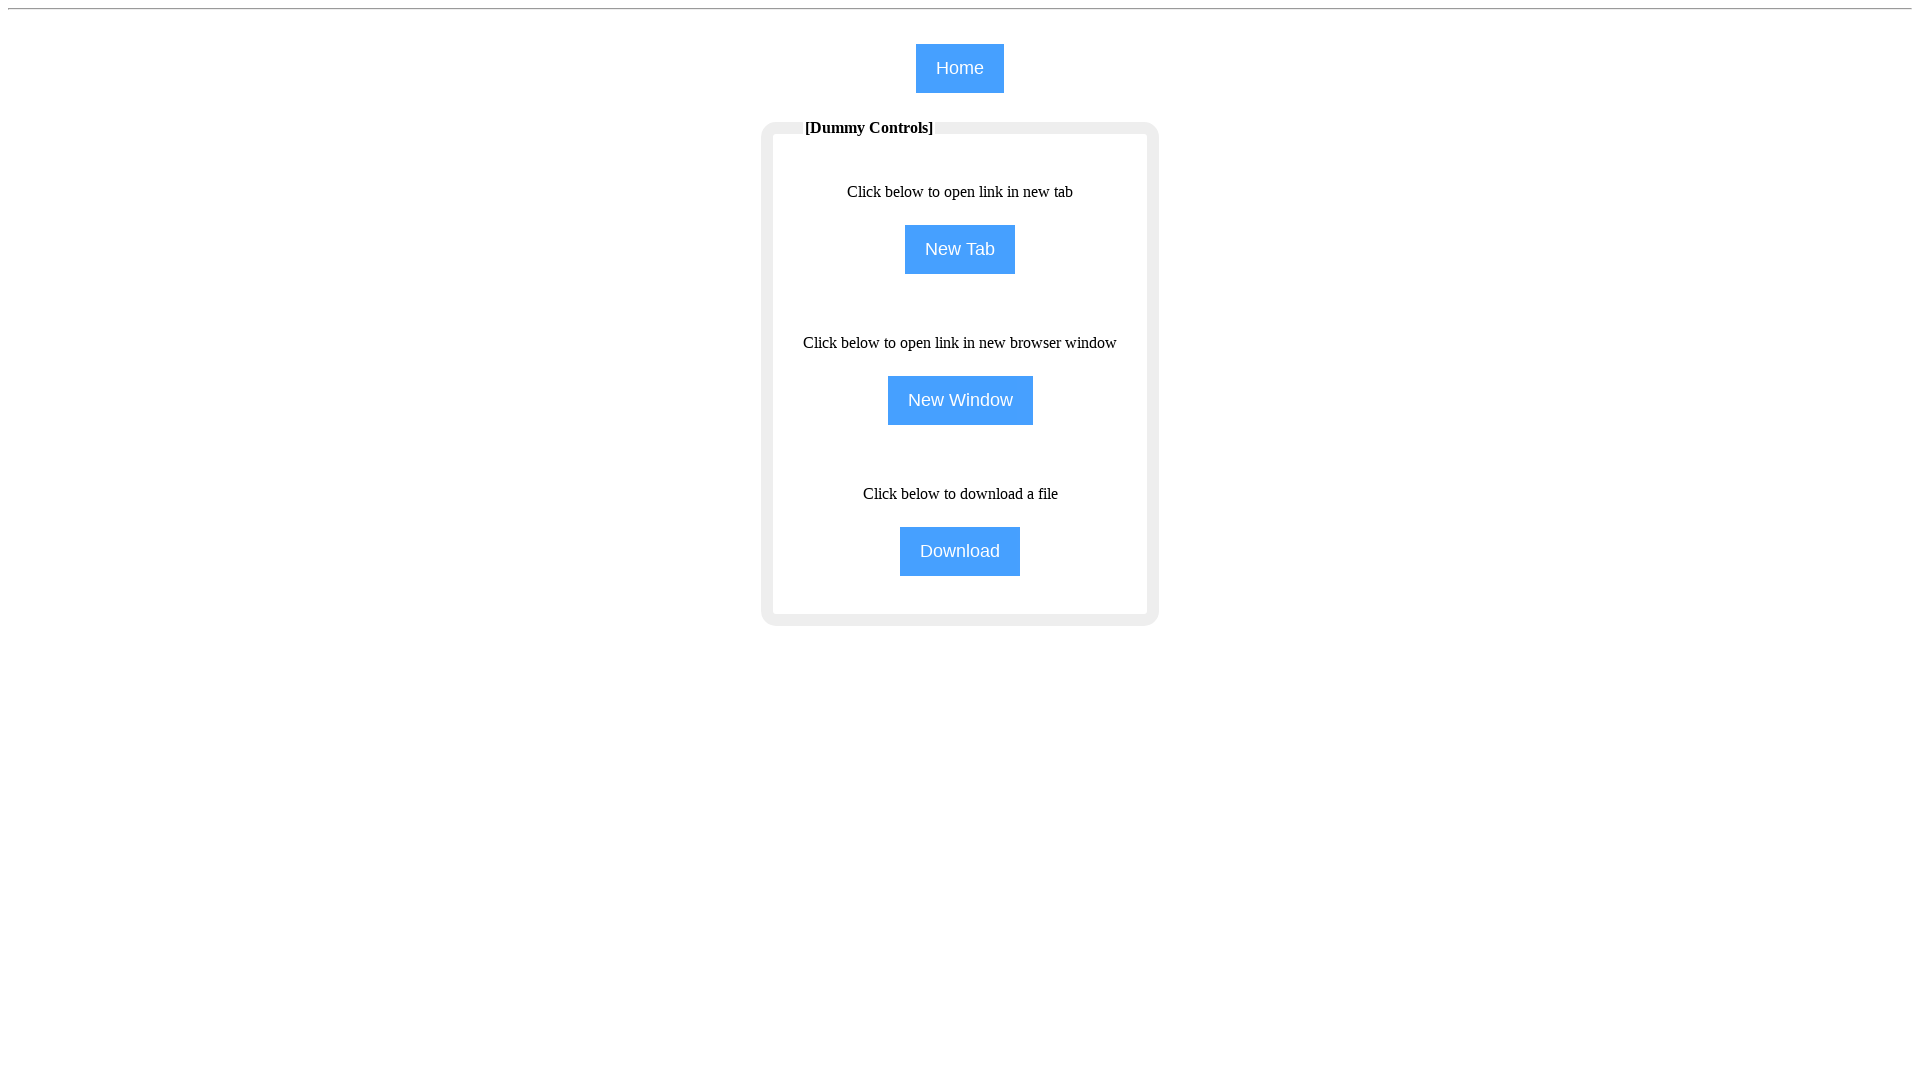